Tests drag and drop functionality by dragging column A to column B and verifying the columns swap positions

Starting URL: https://the-internet.herokuapp.com/drag_and_drop

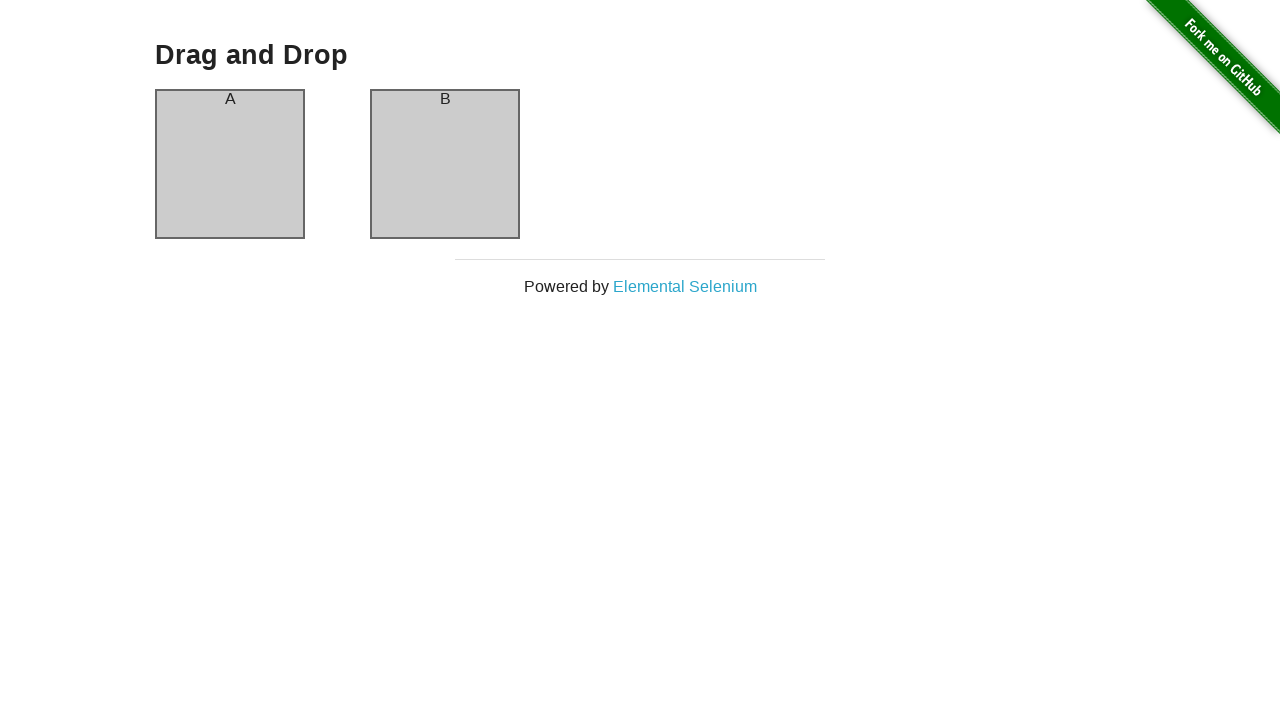

Waited for column elements to load
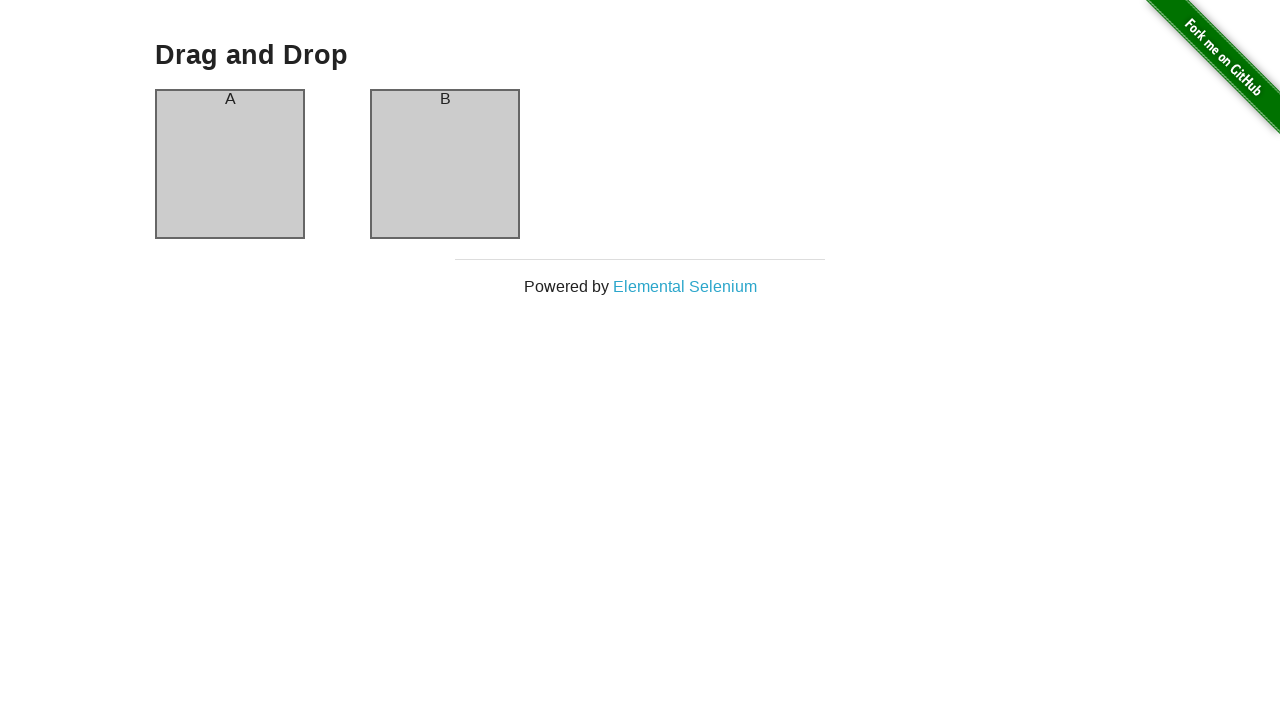

Verified initial state - first column contains text 'A'
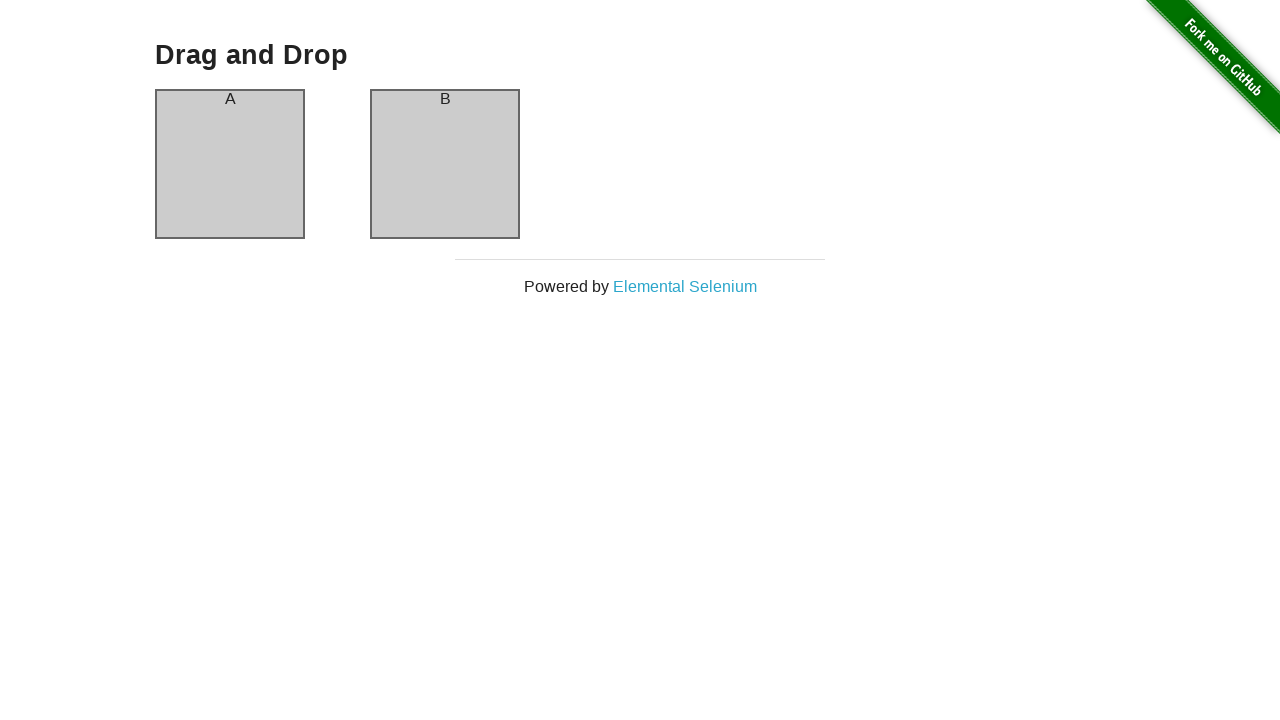

Dragged column A to column B position at (445, 164)
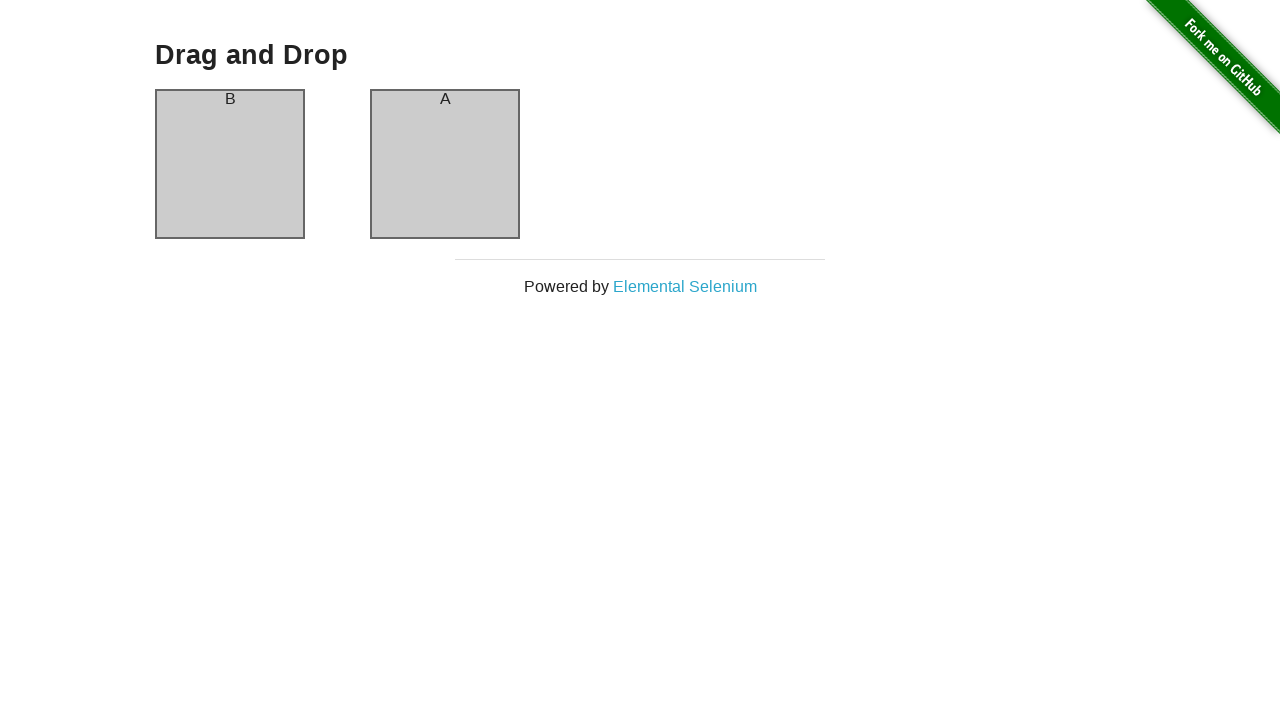

Verified drag and drop successful - first column now contains text 'B' and columns have swapped positions
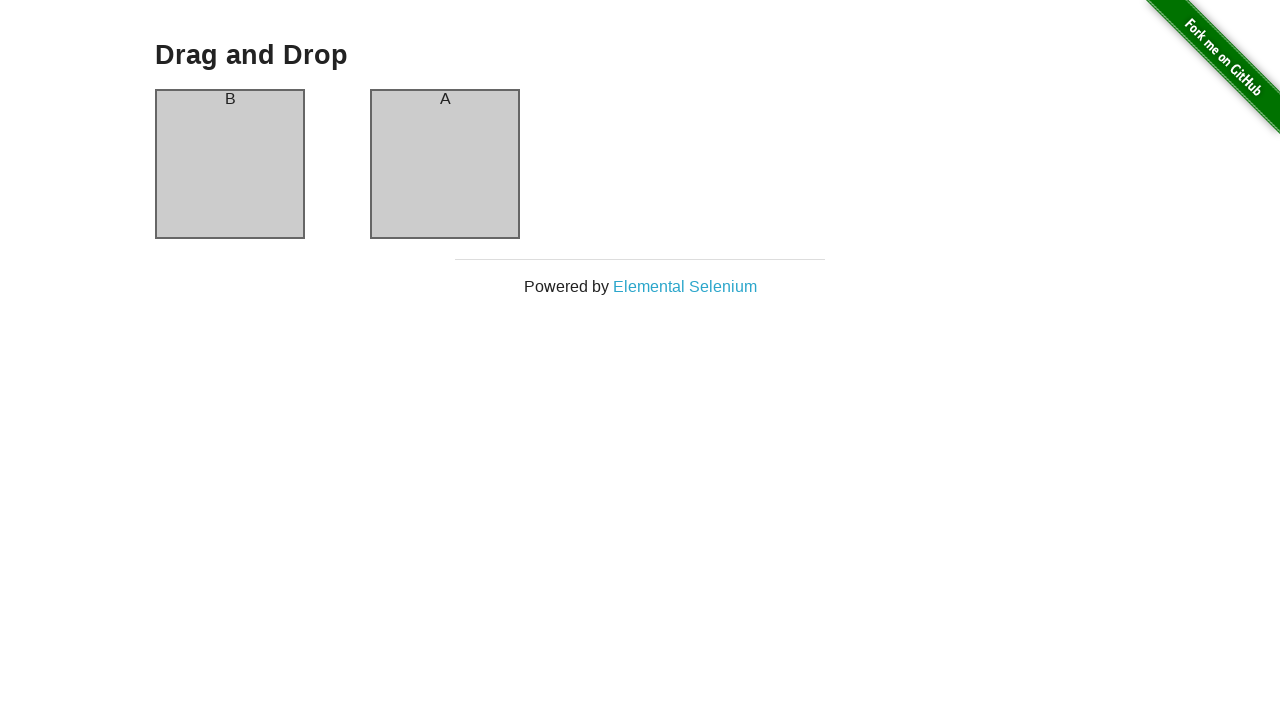

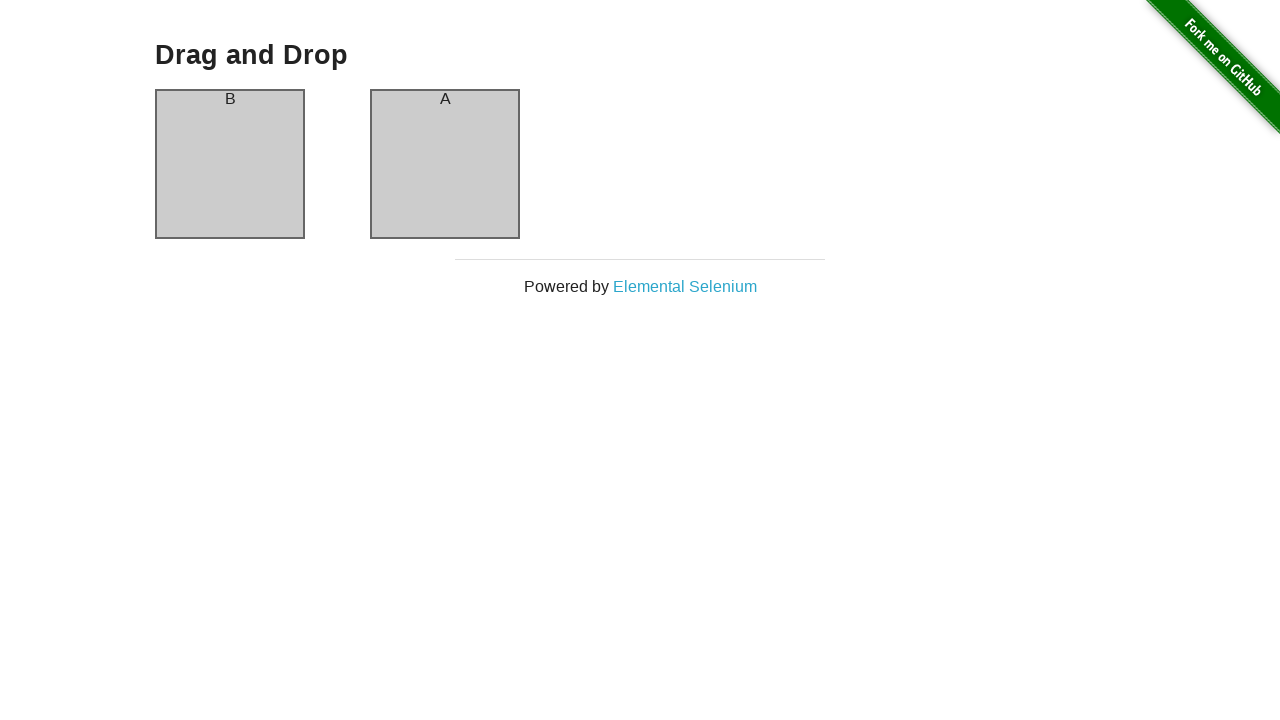